Tests pagination functionality by navigating to a pagination demo page, clicking on a page number, and verifying that the content updates after the page change.

Starting URL: https://pagination.js.org/

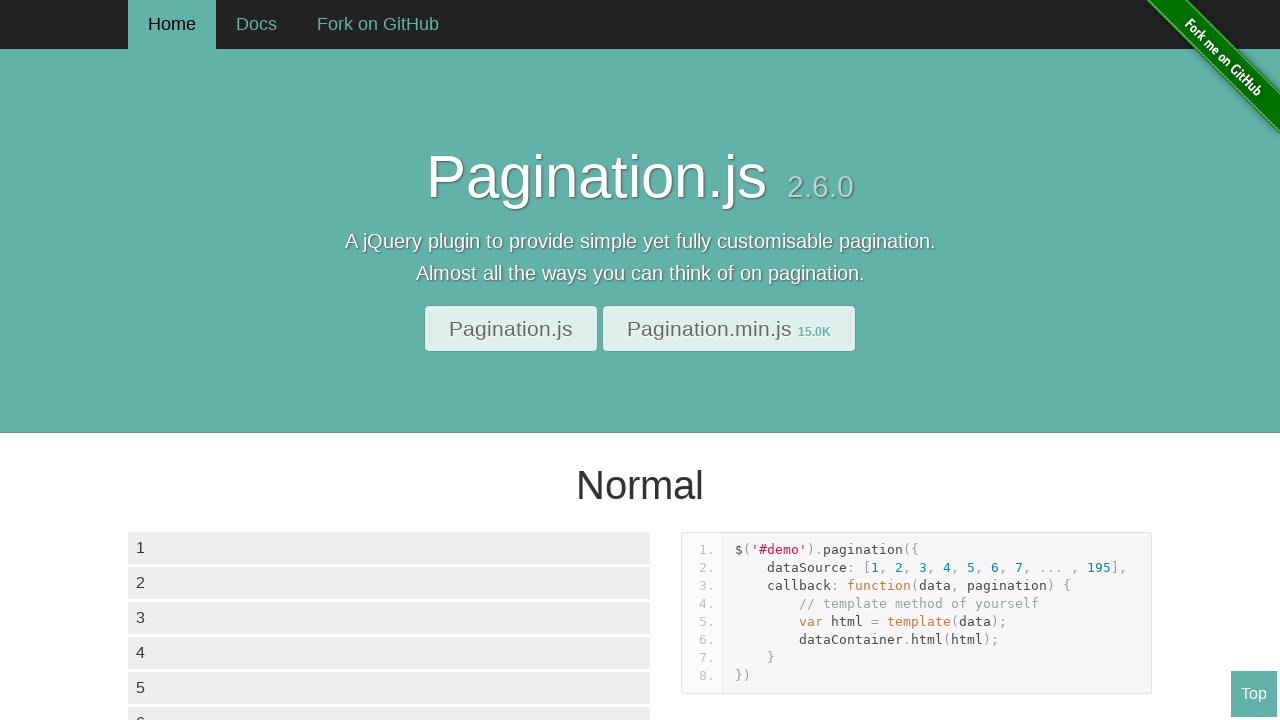

Data container loaded with list items
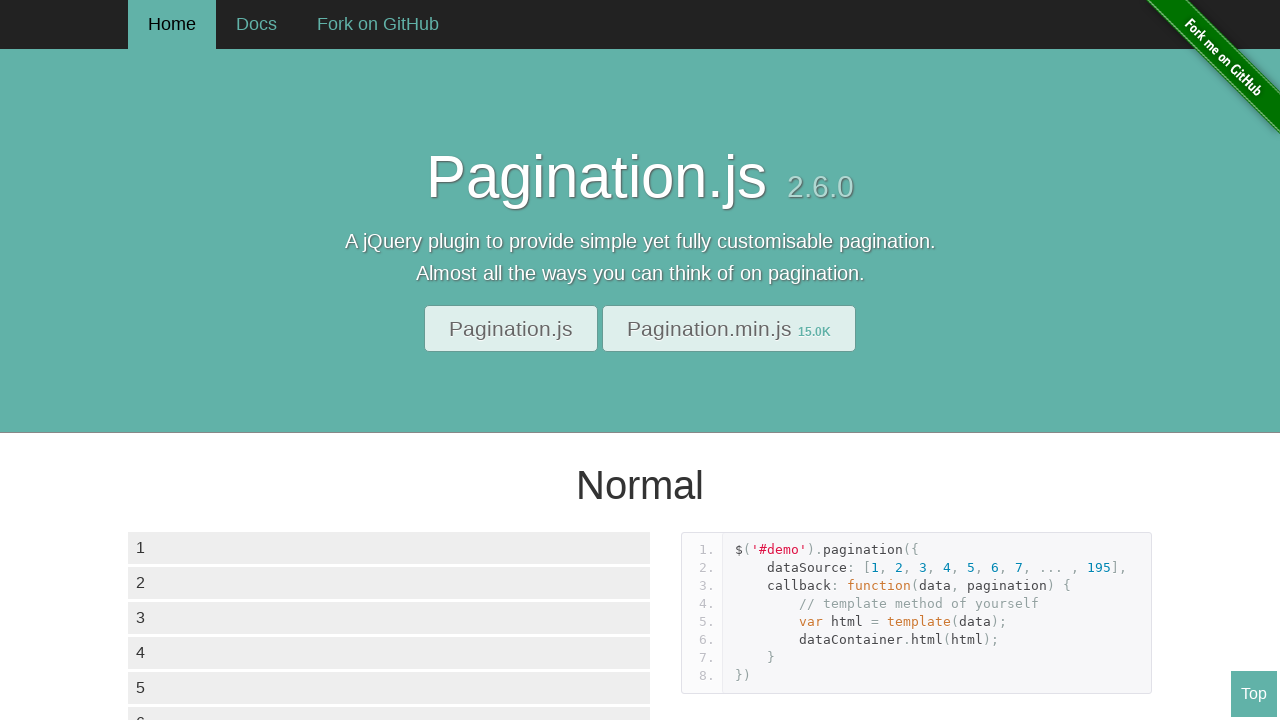

Pagination controls loaded
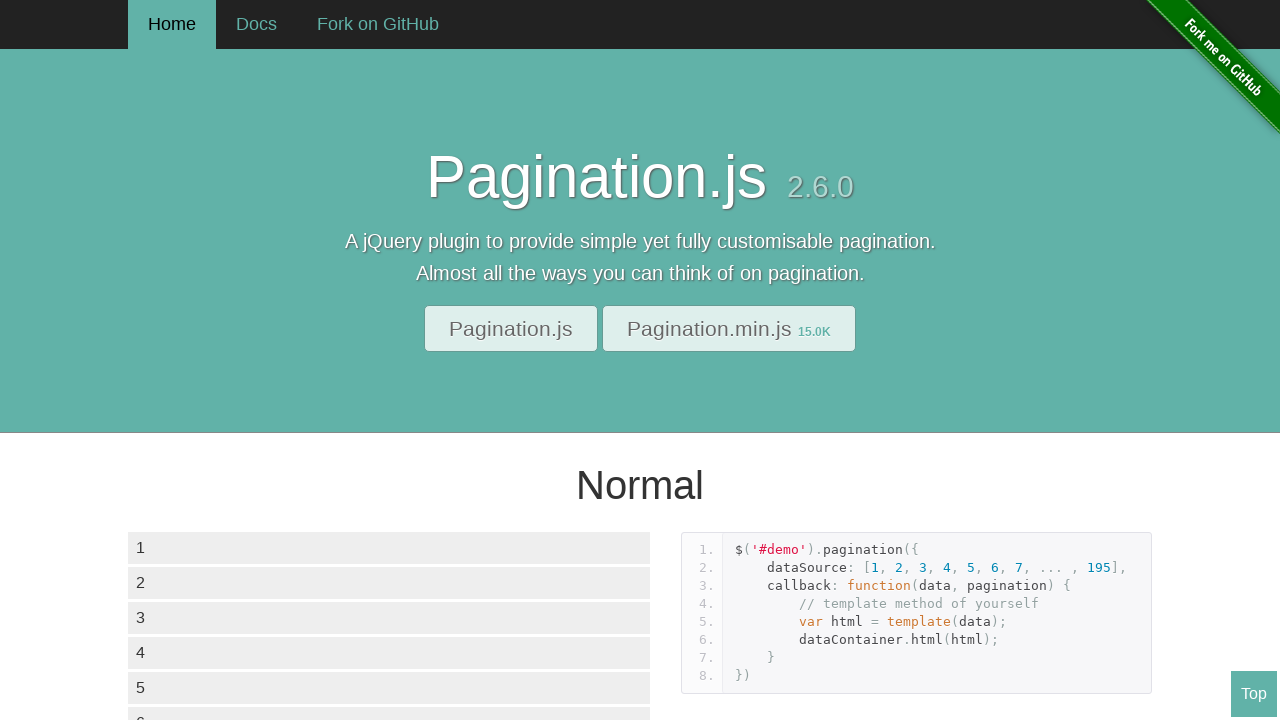

Clicked on page 2 (third pagination button) at (204, 360) on div.paginationjs-pages ul li:nth-child(3)
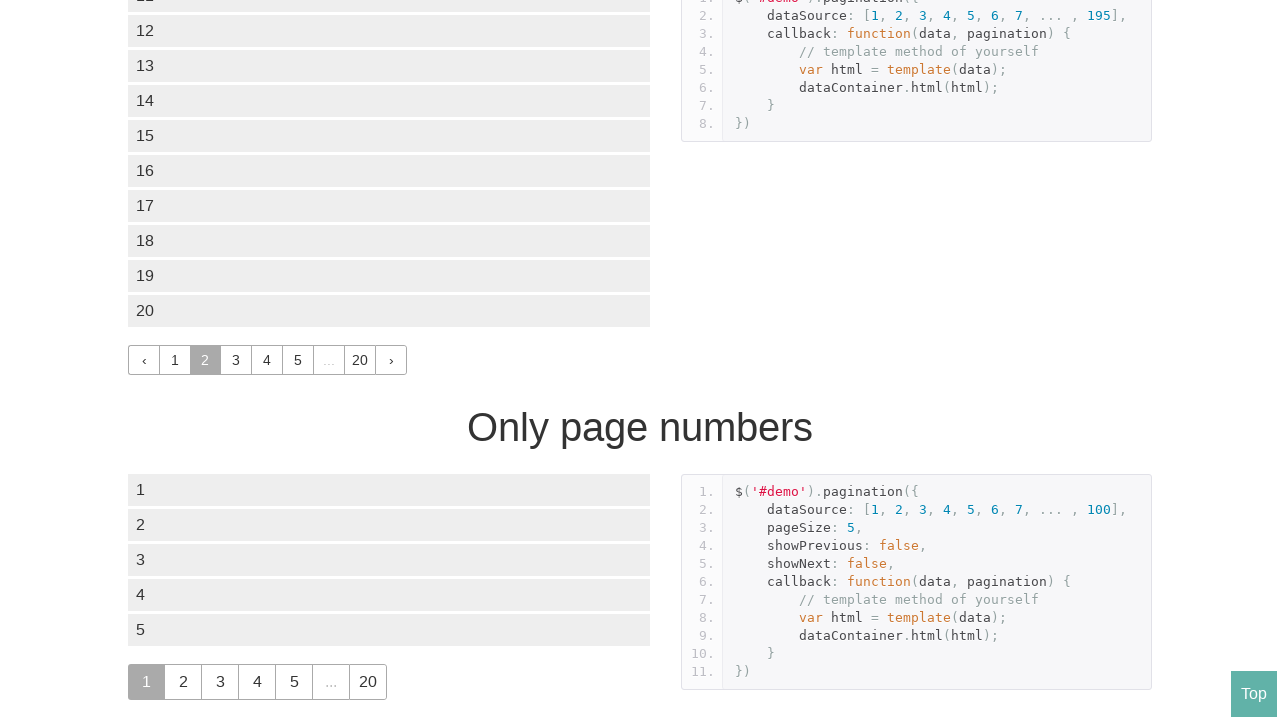

Content updated after page navigation
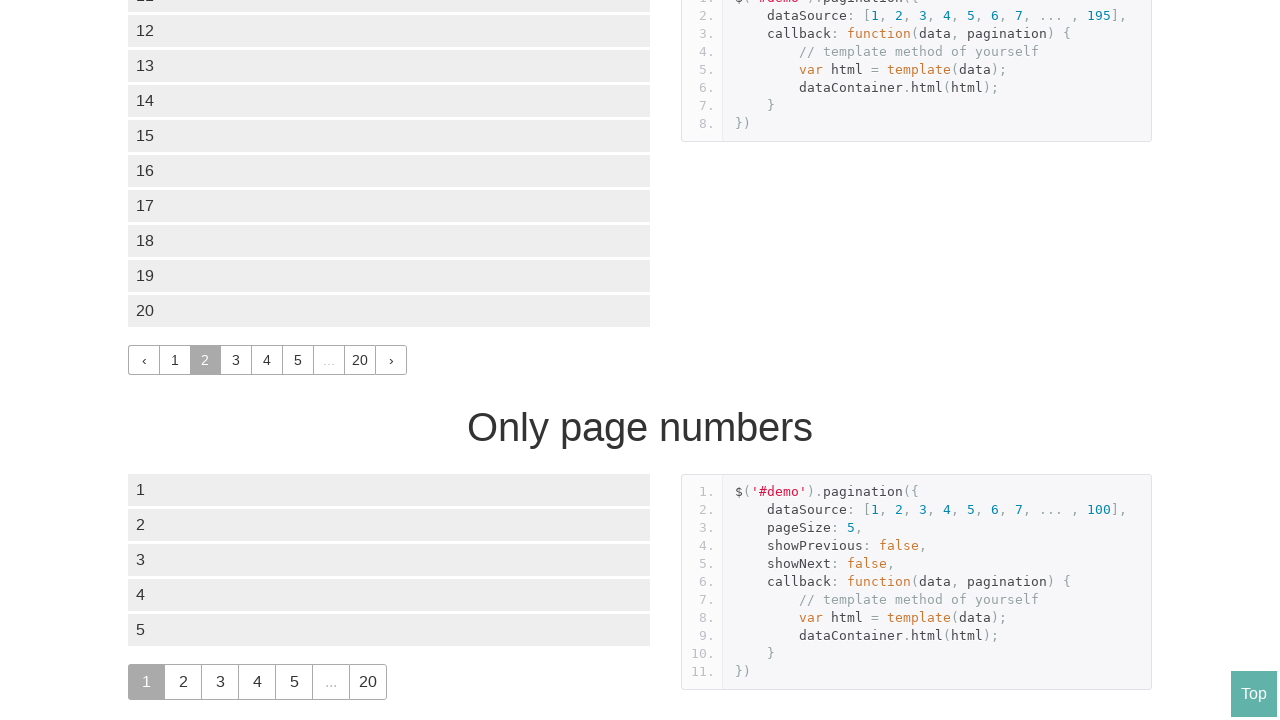

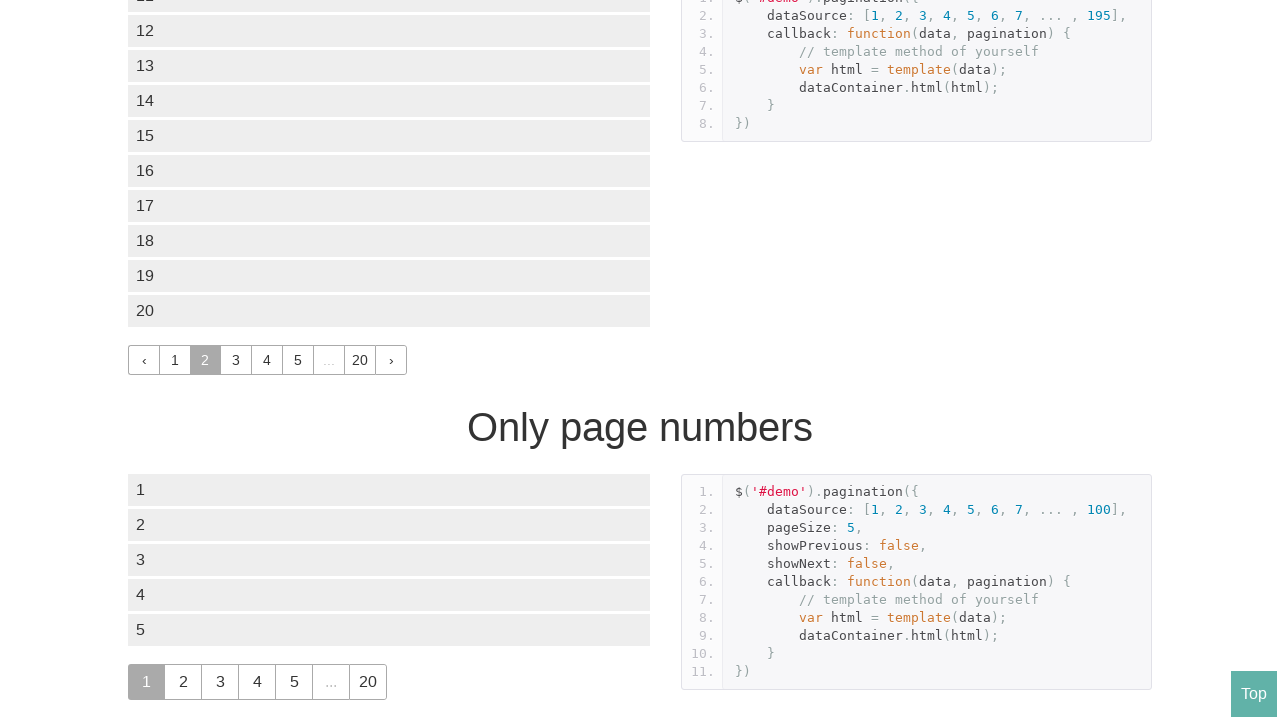